Basic browser automation test that navigates to Rahul Shetty Academy website and verifies the page title and current URL are accessible.

Starting URL: https://rahulshettyacademy.com

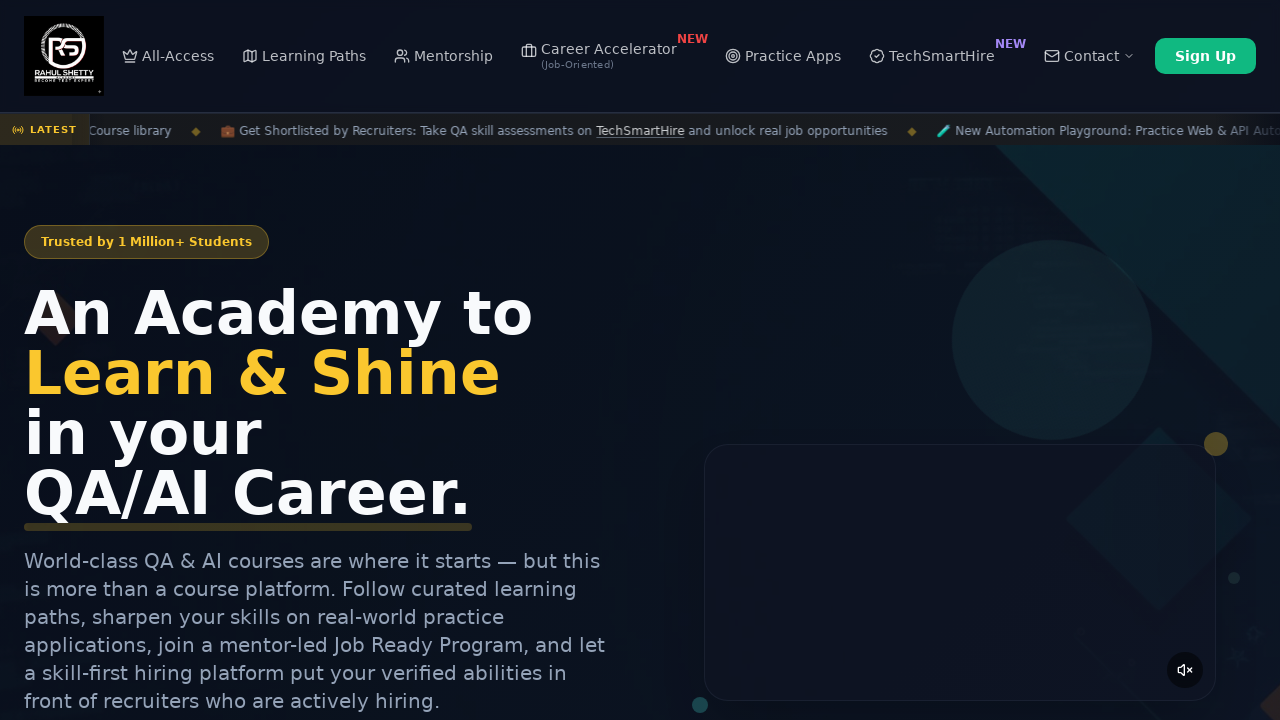

Waited for page to fully load (domcontentloaded state)
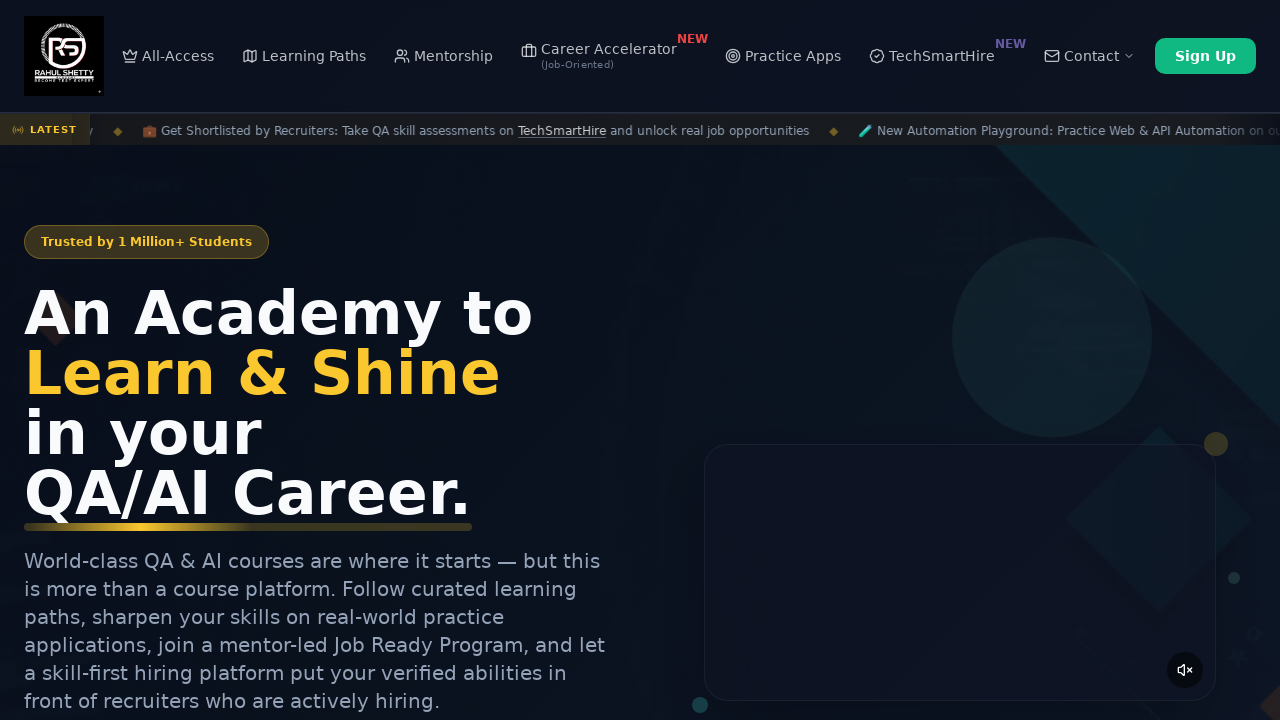

Retrieved page title: Rahul Shetty Academy | QA Automation, Playwright, AI Testing & Online Training
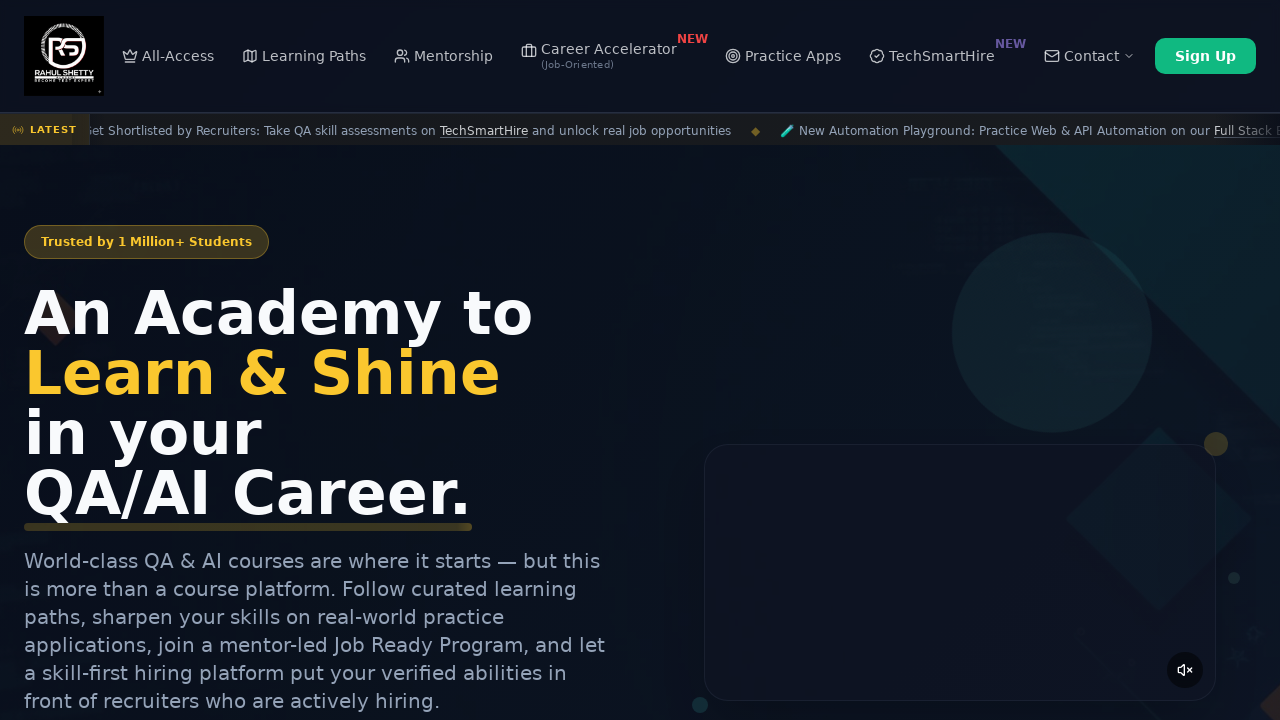

Retrieved current URL: https://rahulshettyacademy.com/
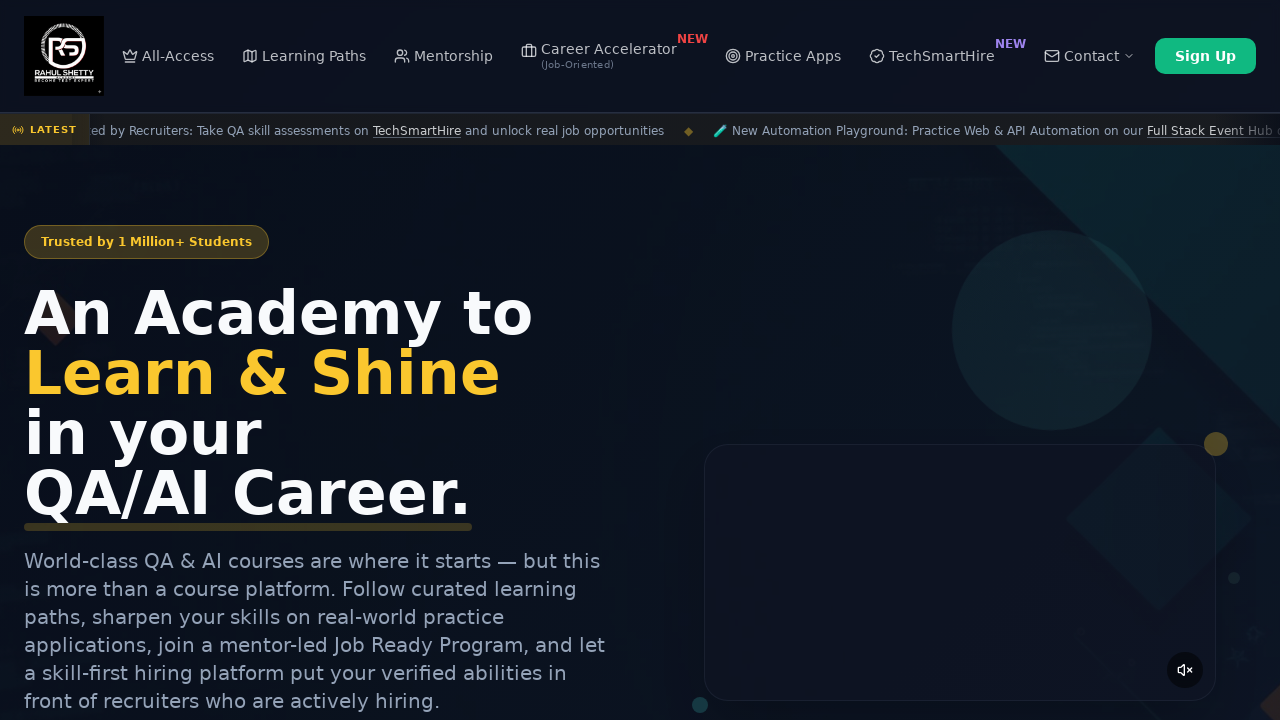

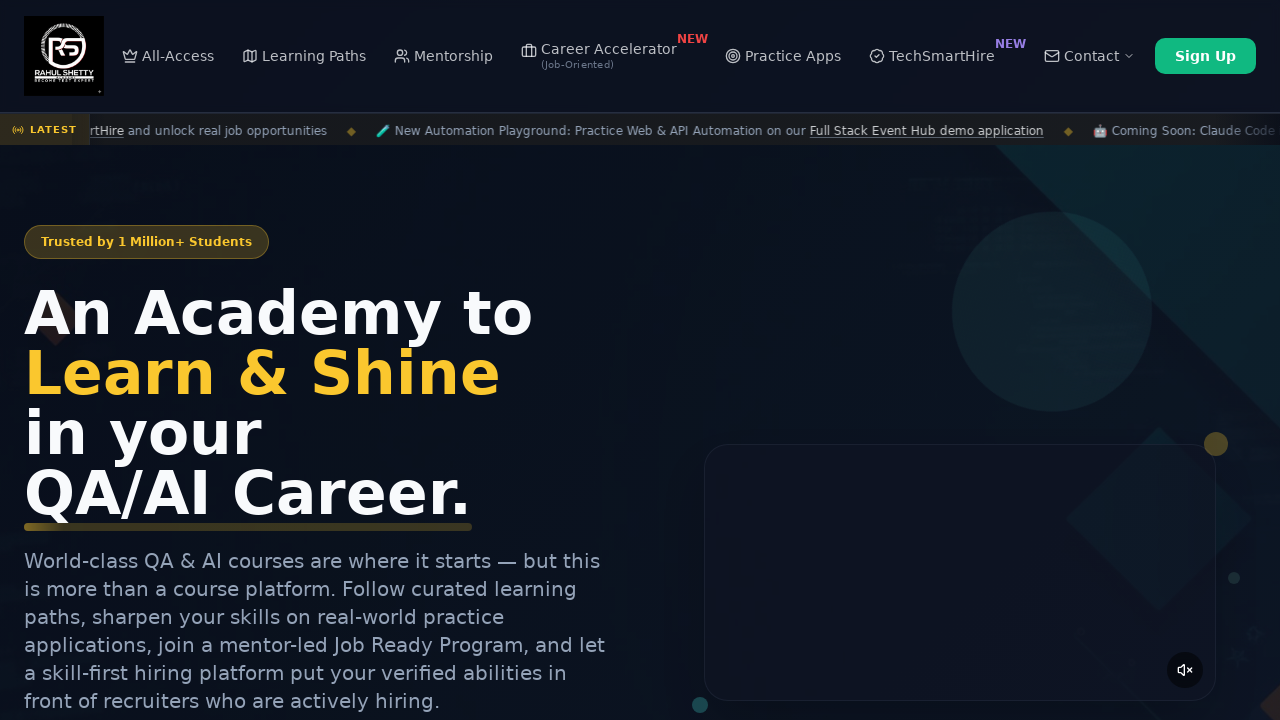